Tests an e-commerce application by browsing products, adding items to cart, and modifying quantities in the shopping cart

Starting URL: https://rahulshettyacademy.com/angularAppdemo/

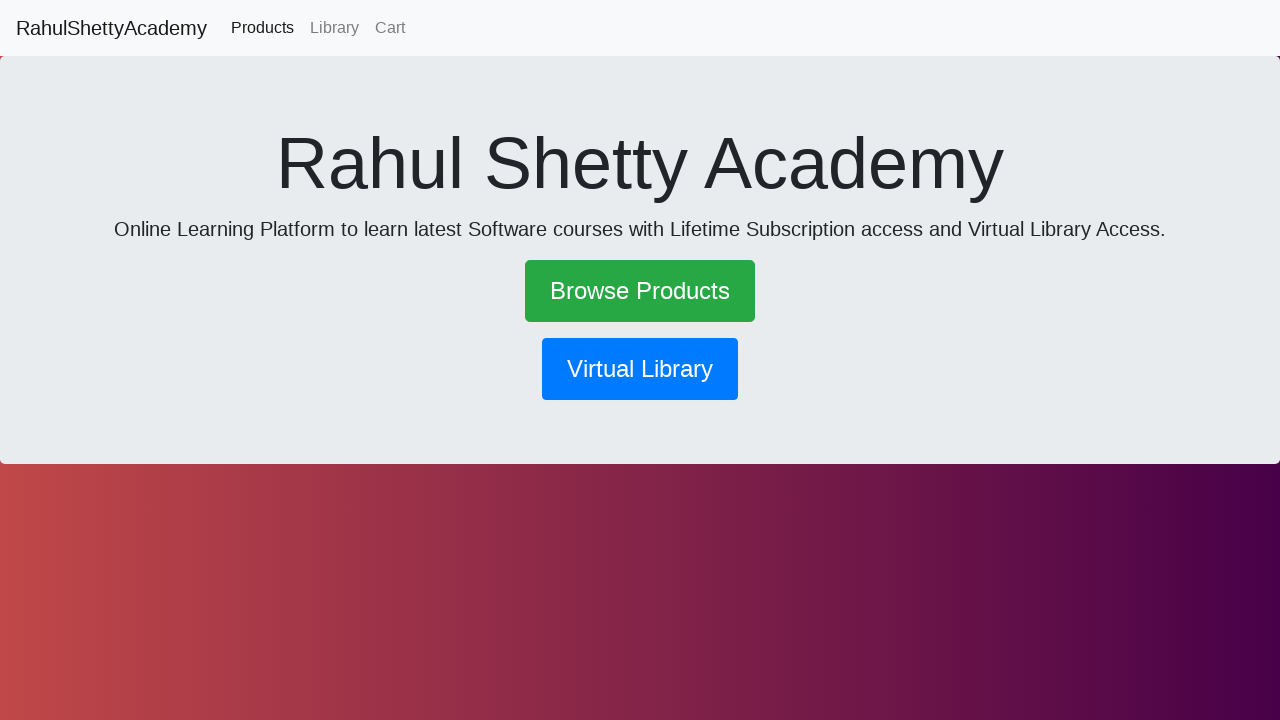

Clicked Browse Products link at (640, 291) on text='Browse Products'
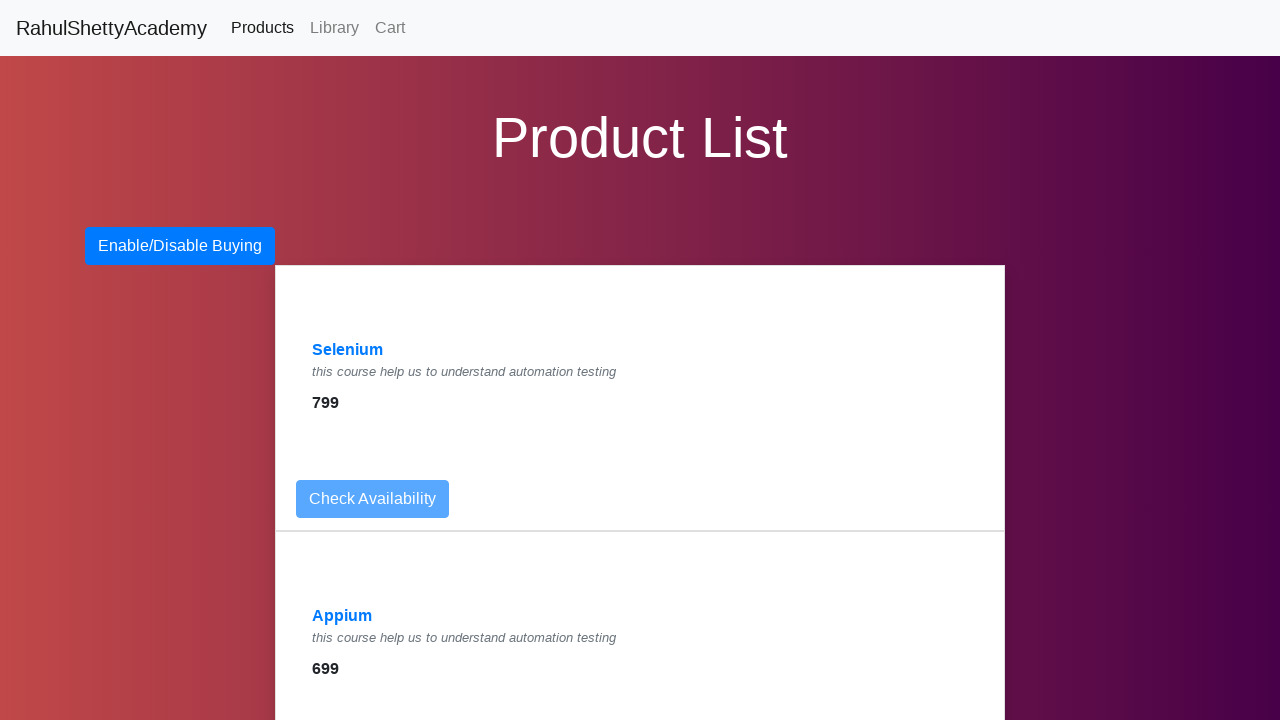

Clicked Selenium product at (348, 350) on text='Selenium'
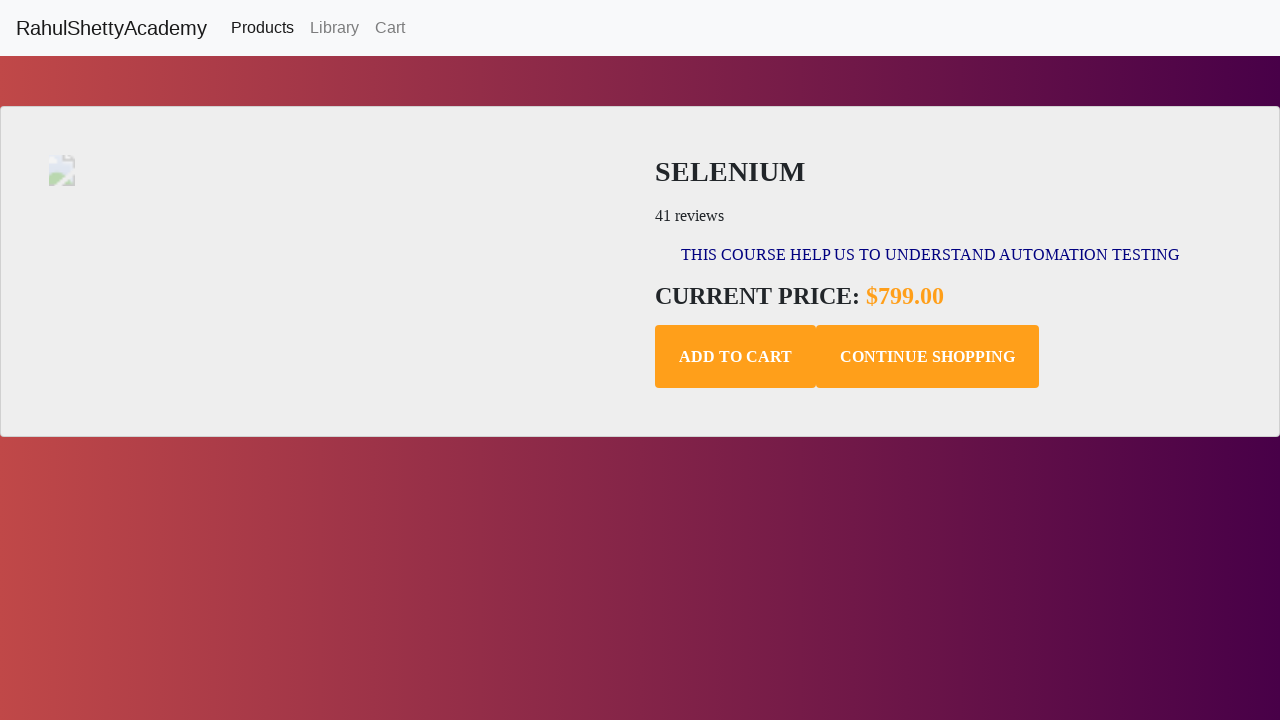

Added Selenium product to cart at (736, 357) on button:has-text('Add to Cart')
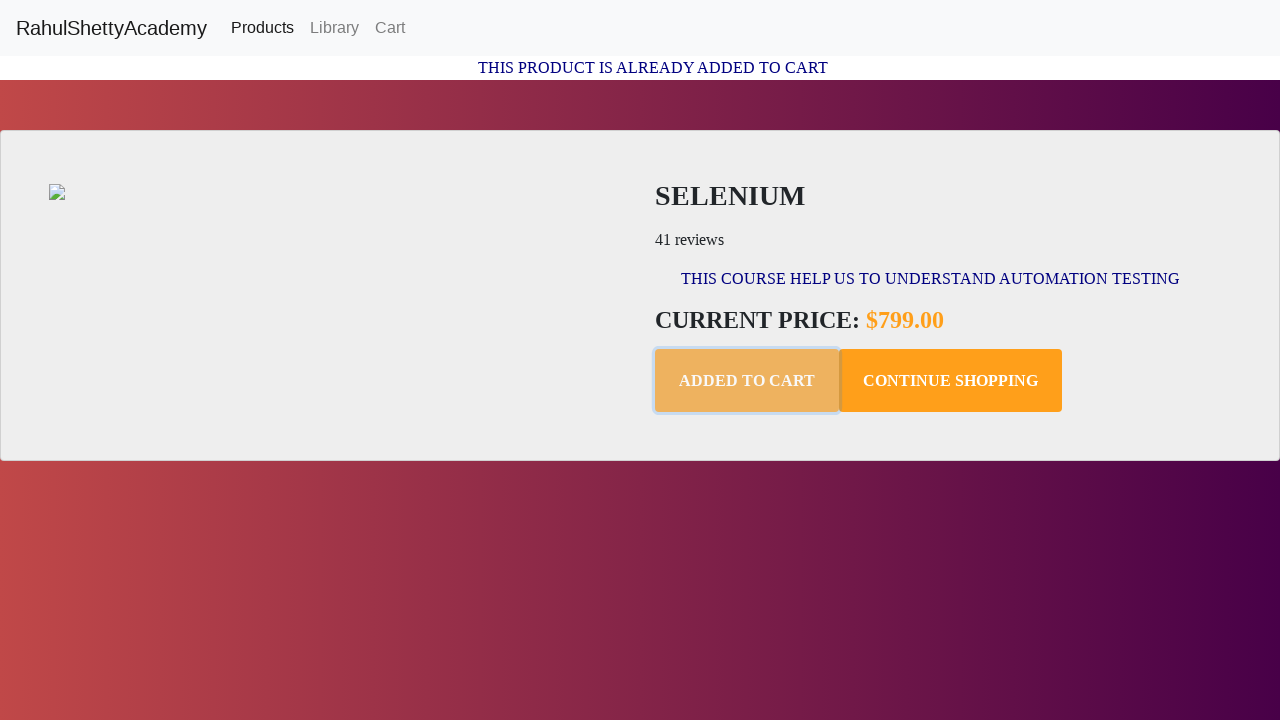

Clicked Continue Shopping button at (950, 381) on button:has-text('Continue Shopping')
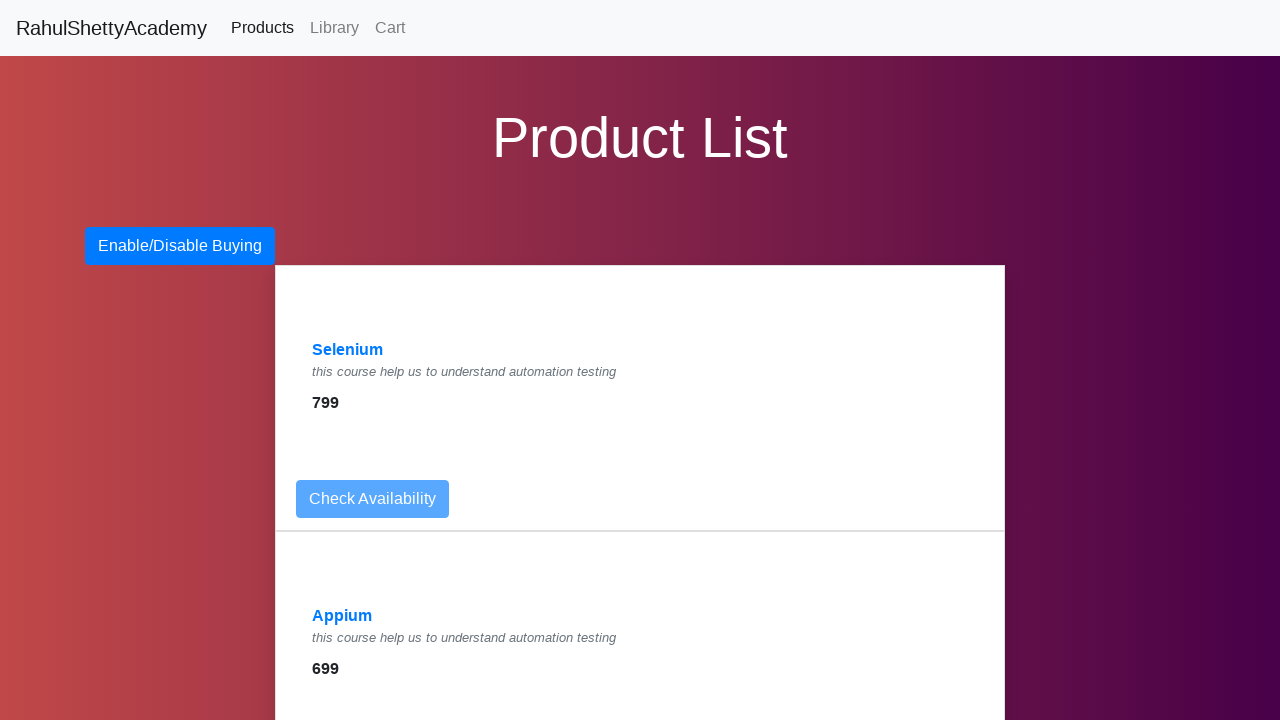

Clicked Appium product at (342, 616) on text='Appium'
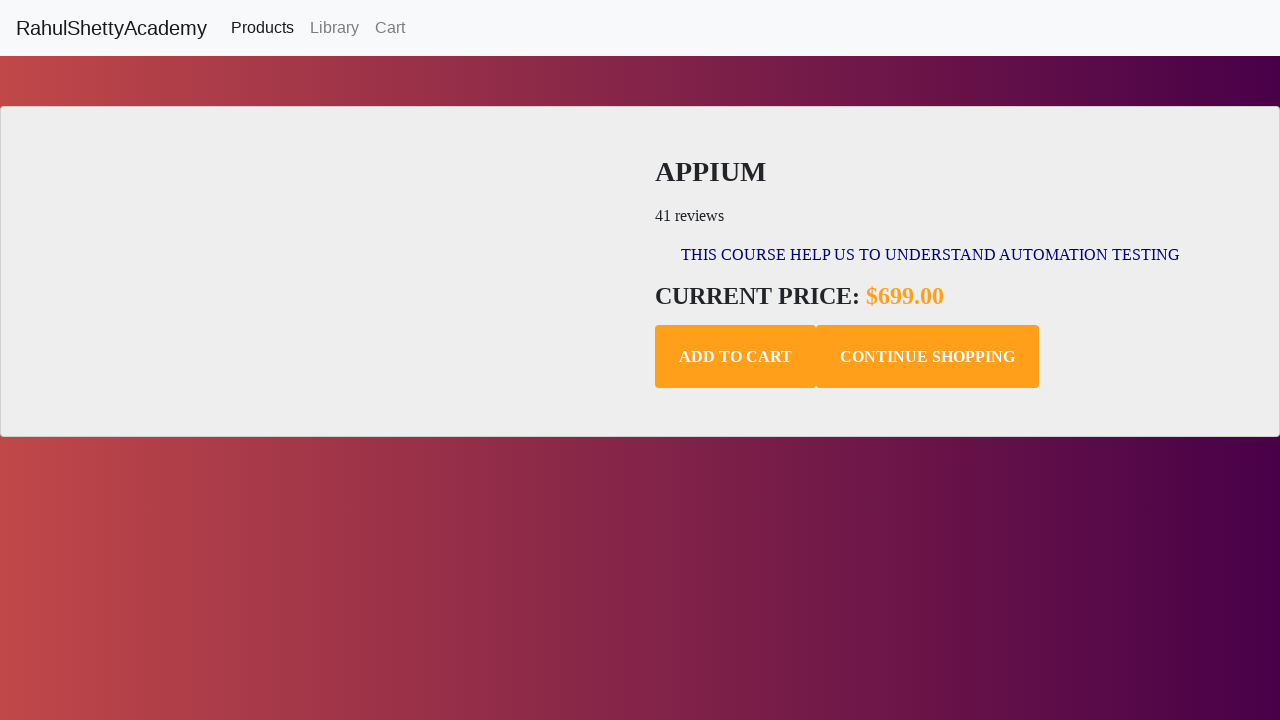

Added Appium product to cart at (736, 357) on button:has-text('Add to Cart')
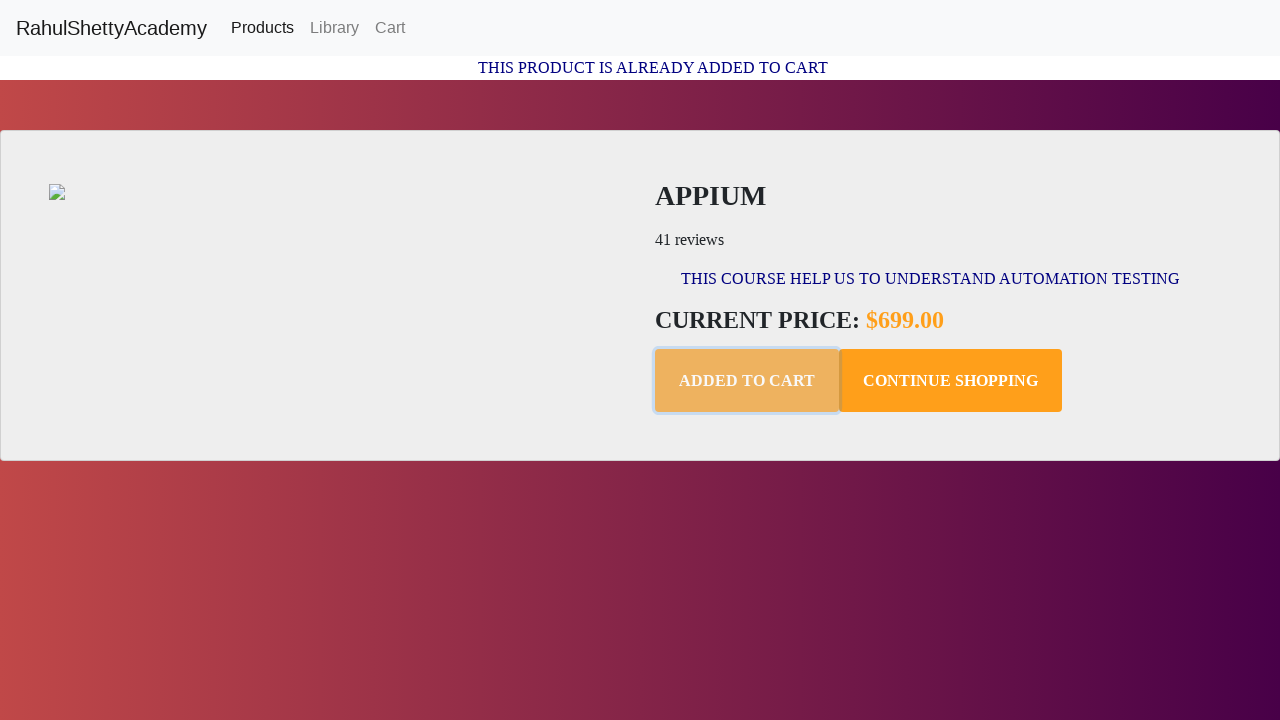

Clicked Continue Shopping button at (950, 381) on button:has-text('Continue Shopping')
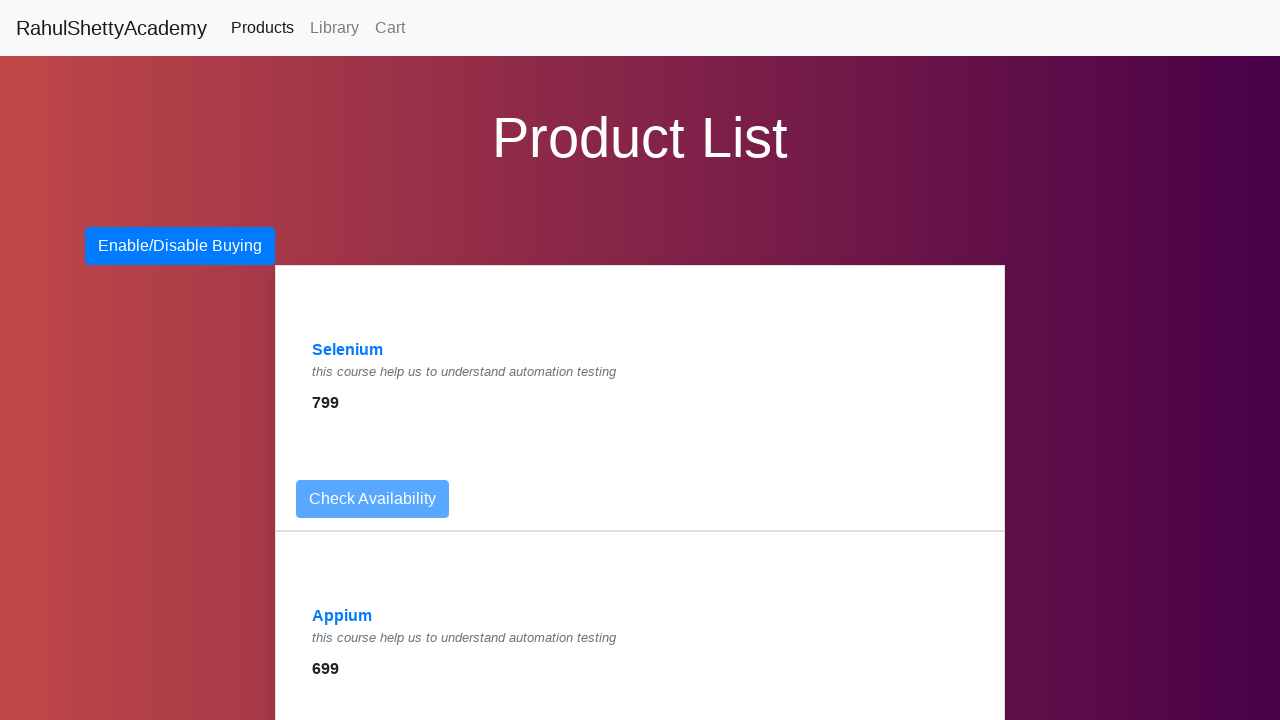

Navigated to shopping cart at (390, 28) on text='Cart'
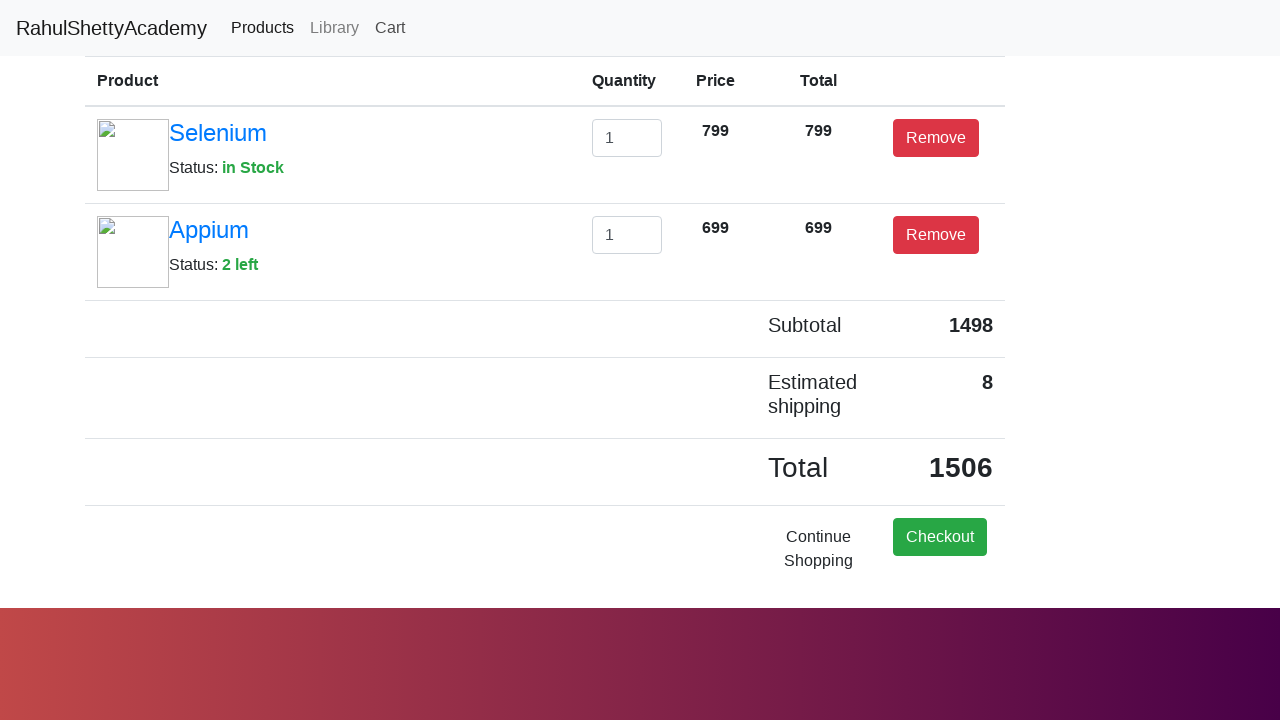

Located quantity input fields
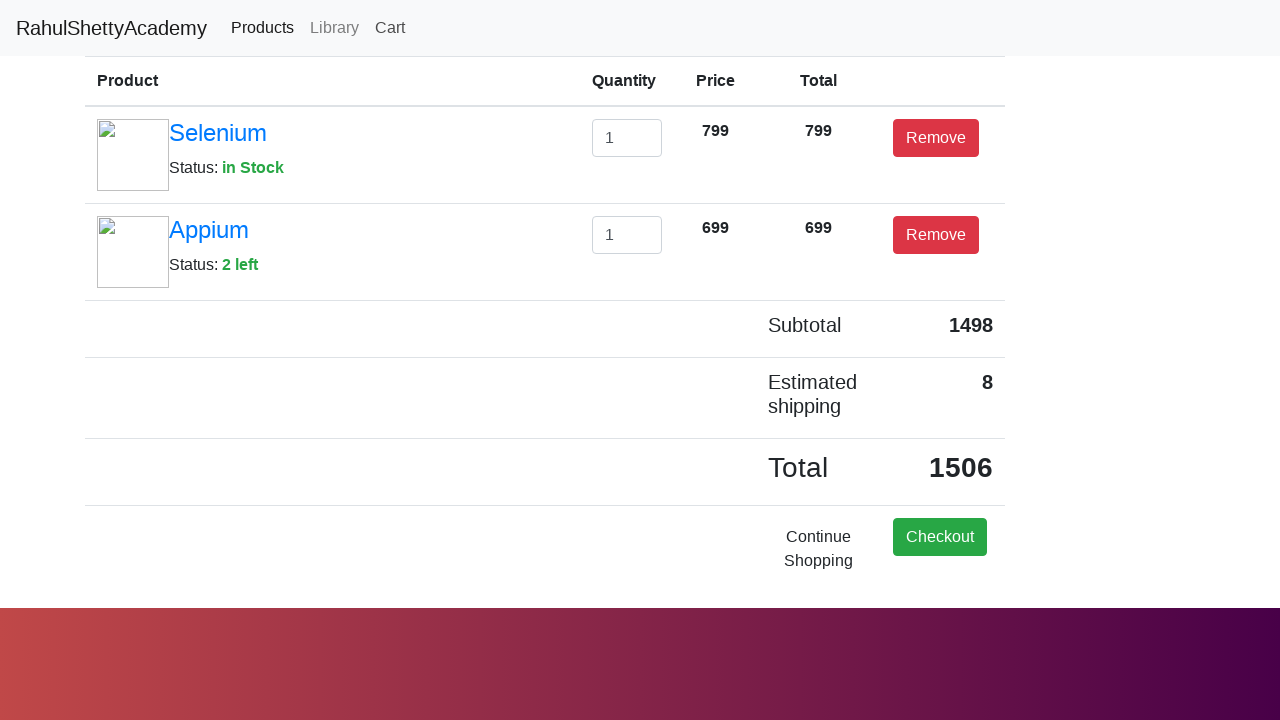

Cleared first item quantity field on input#exampleInputEmail1 >> nth=0
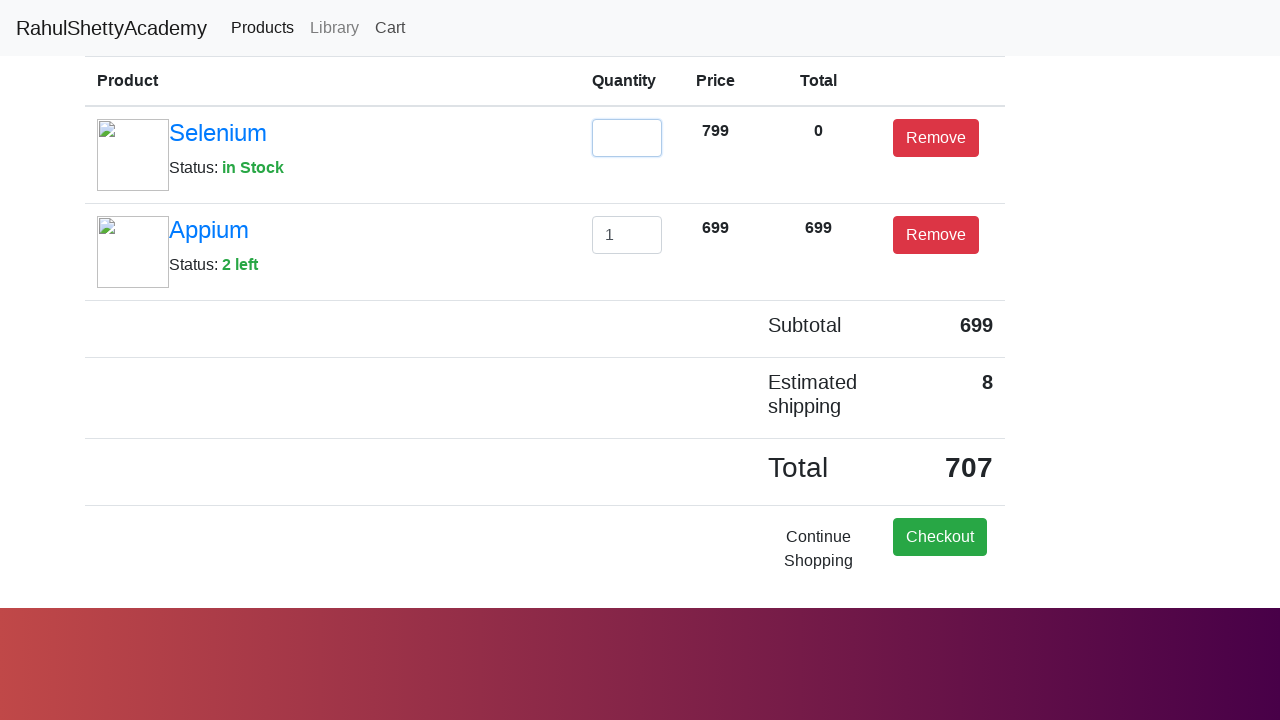

Cleared second item quantity field on input#exampleInputEmail1 >> nth=1
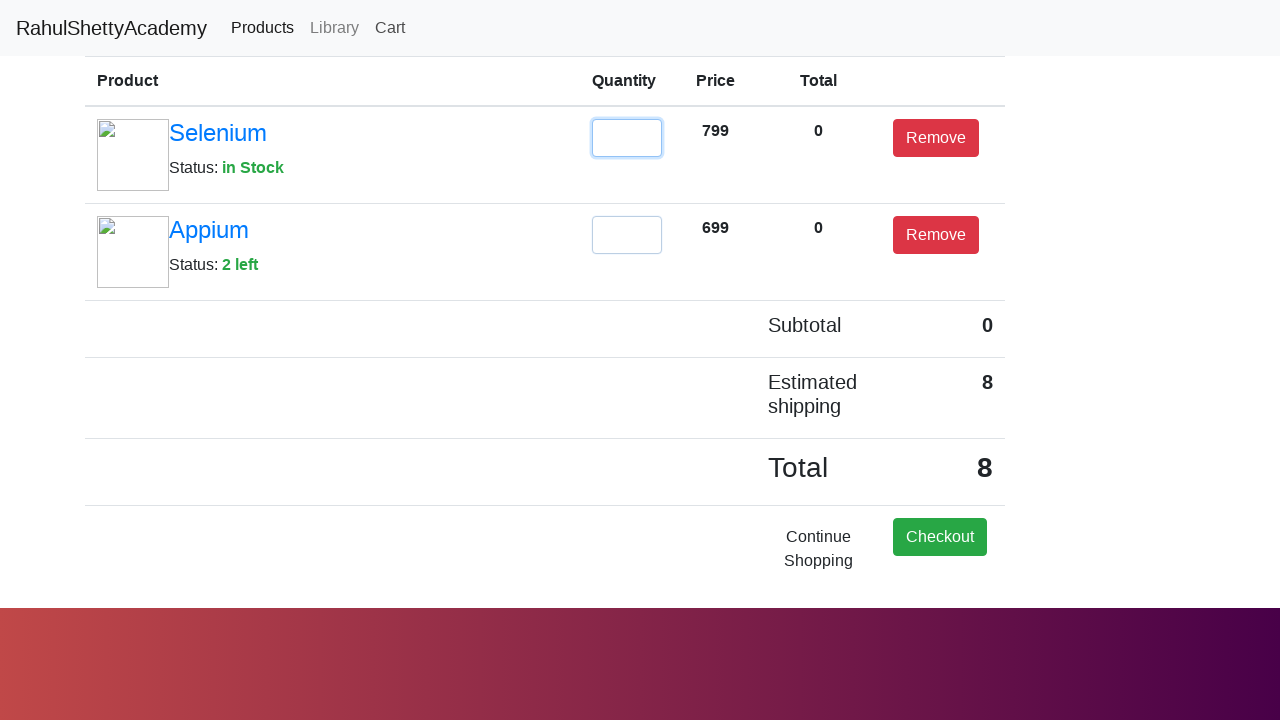

Set first item quantity to 2 on input#exampleInputEmail1 >> nth=0
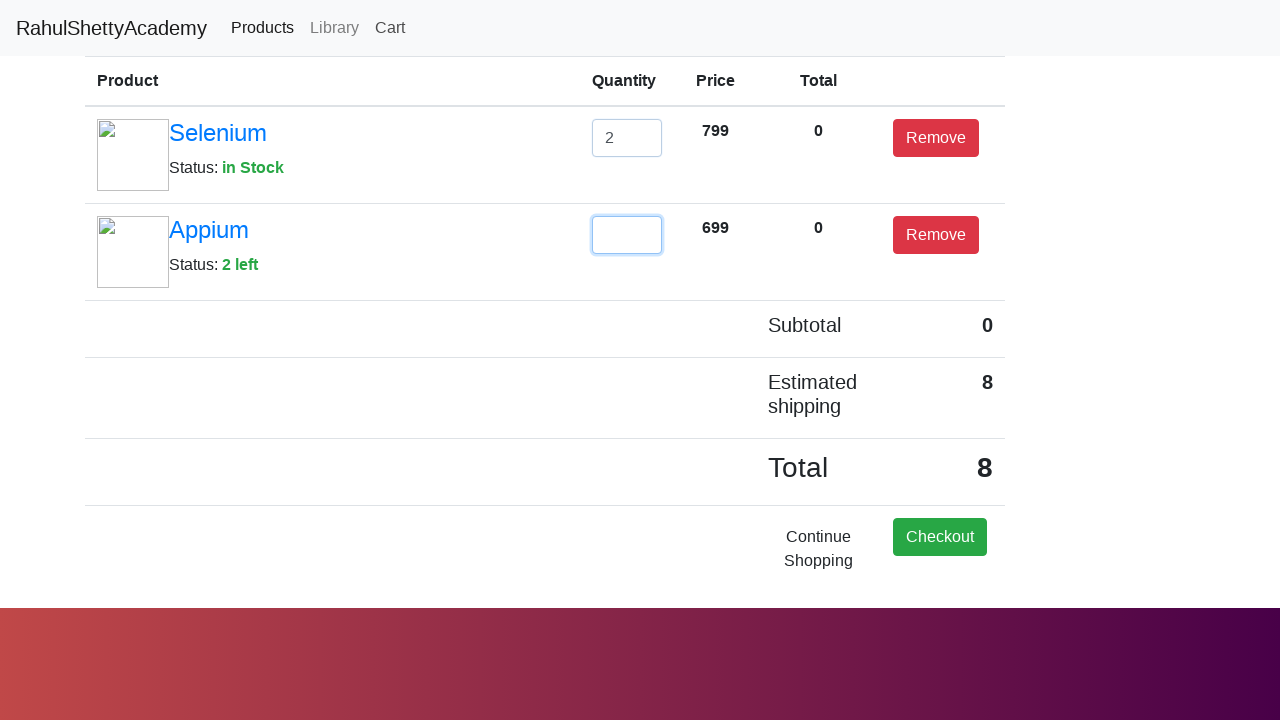

Set second item quantity to 2 on input#exampleInputEmail1 >> nth=1
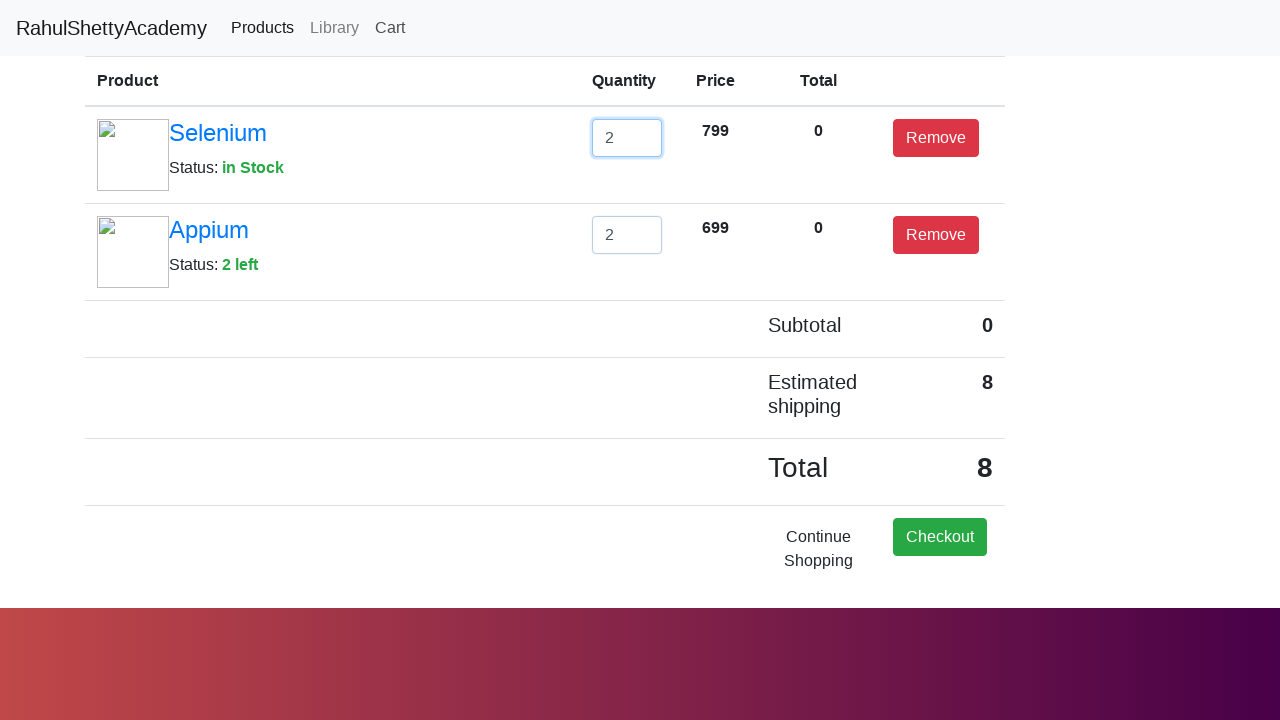

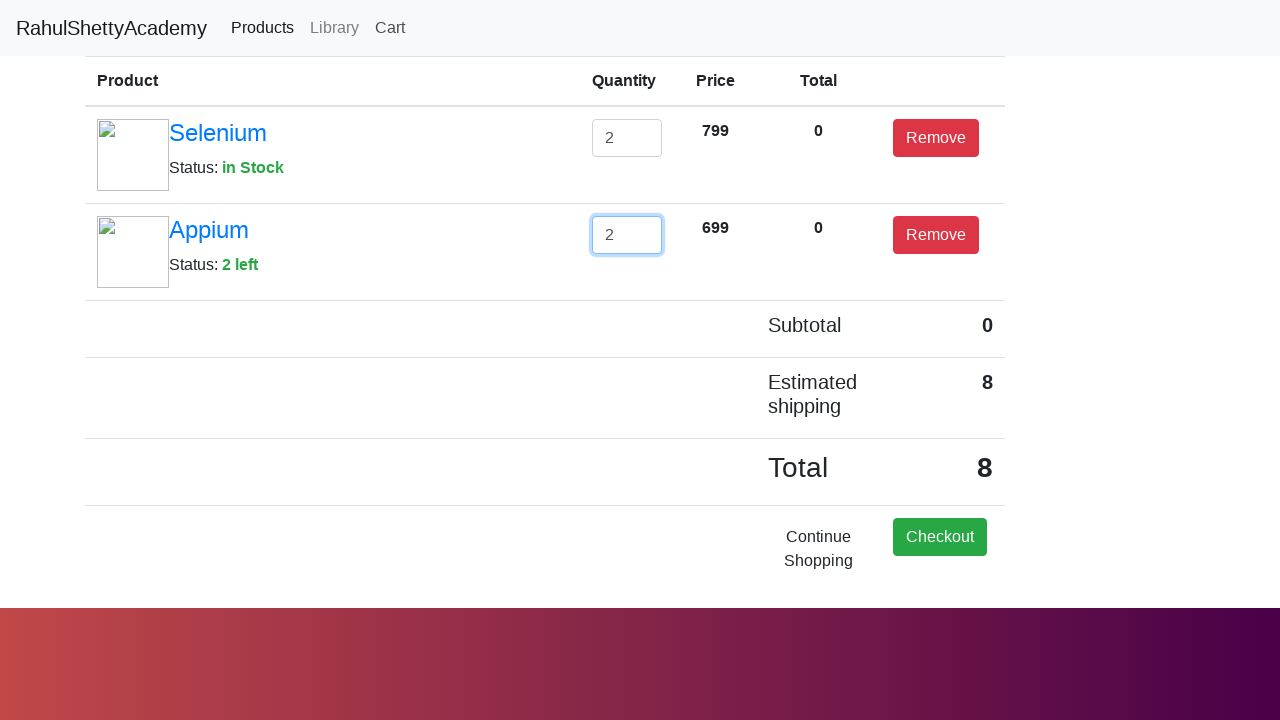